Tests infinite scroll functionality by scrolling down to load more content dynamically

Starting URL: http://the-internet.herokuapp.com/infinite_scroll

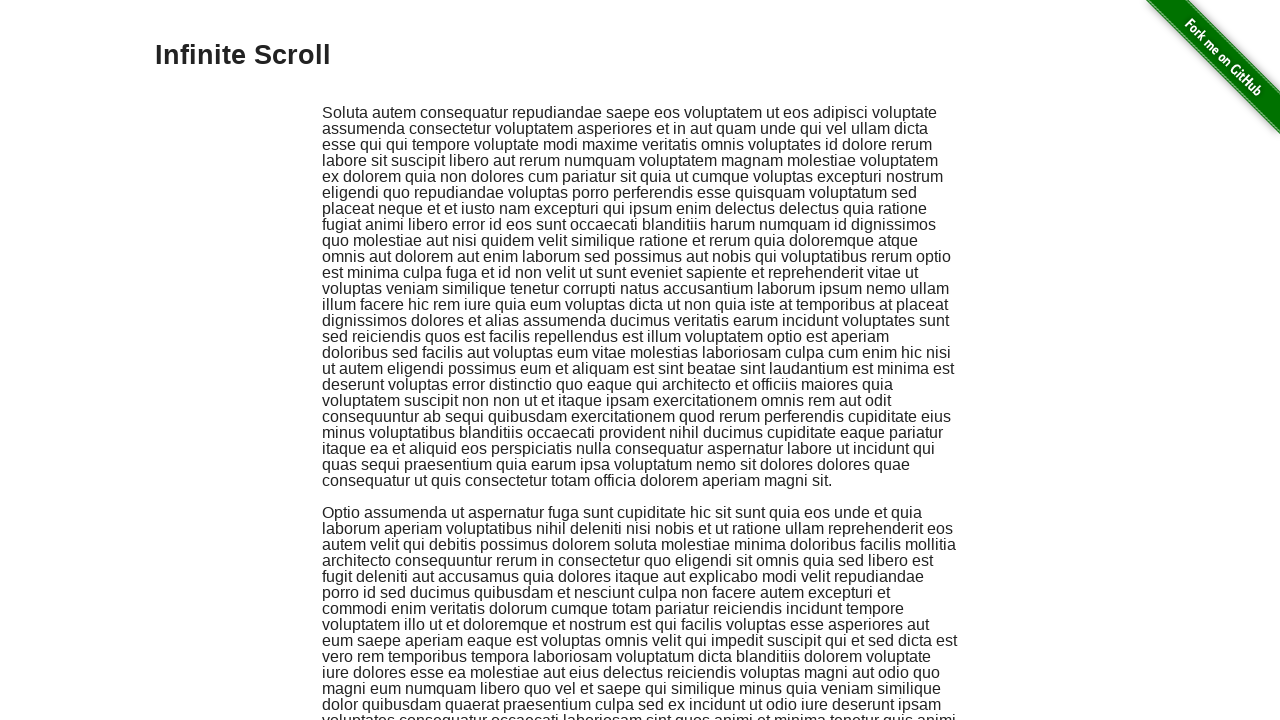

Initial content loaded - jscroll-added element is visible
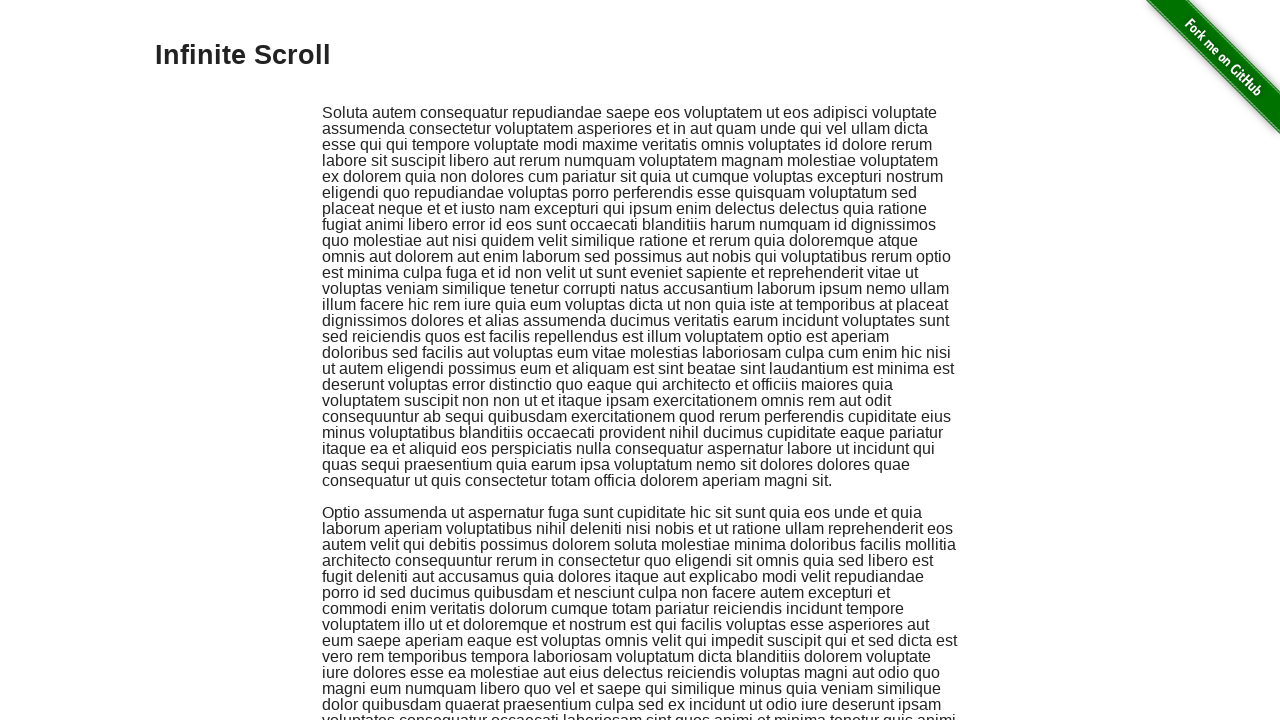

Scrolled down 2000 pixels to trigger infinite scroll
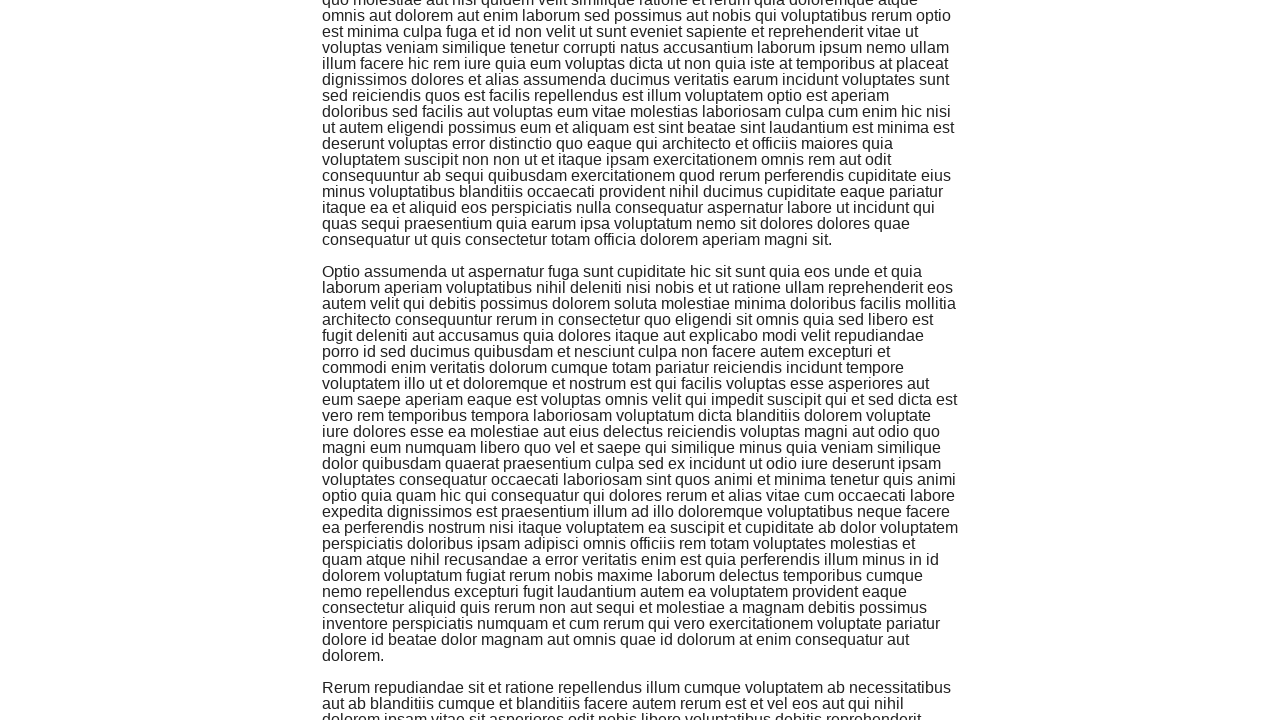

Waited 2000ms for new content to load dynamically
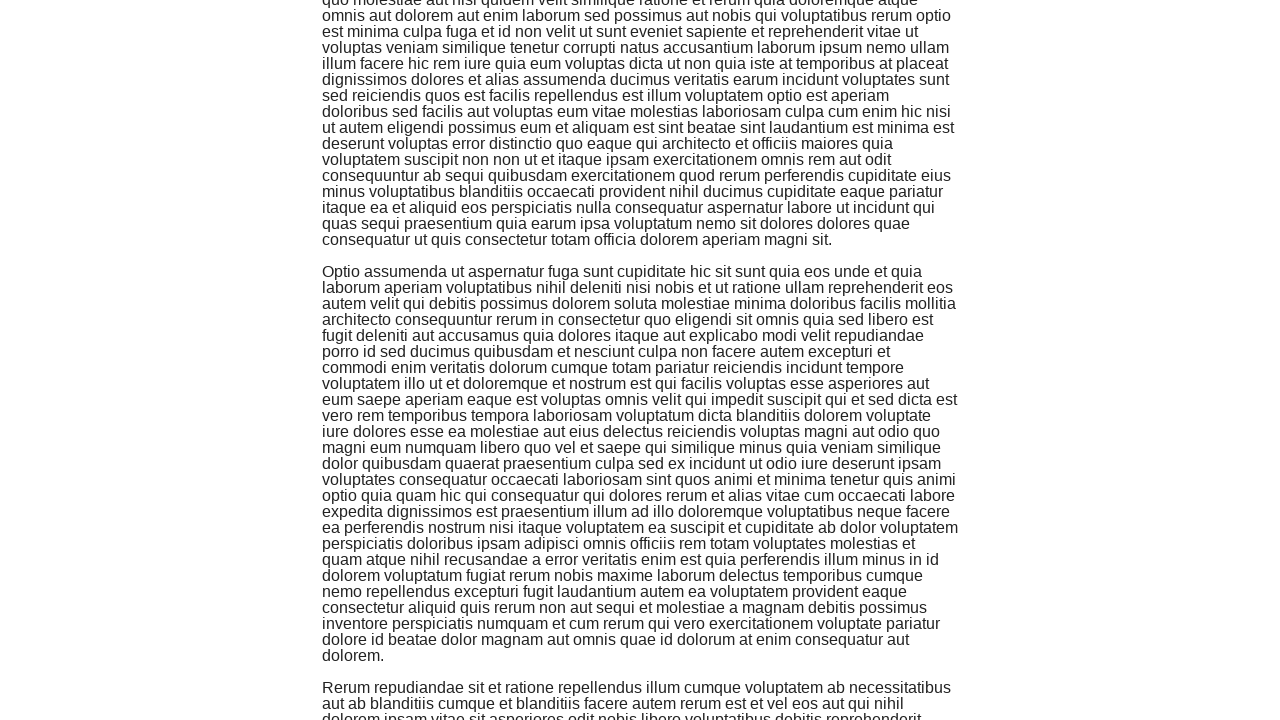

Second batch of infinite scroll content loaded
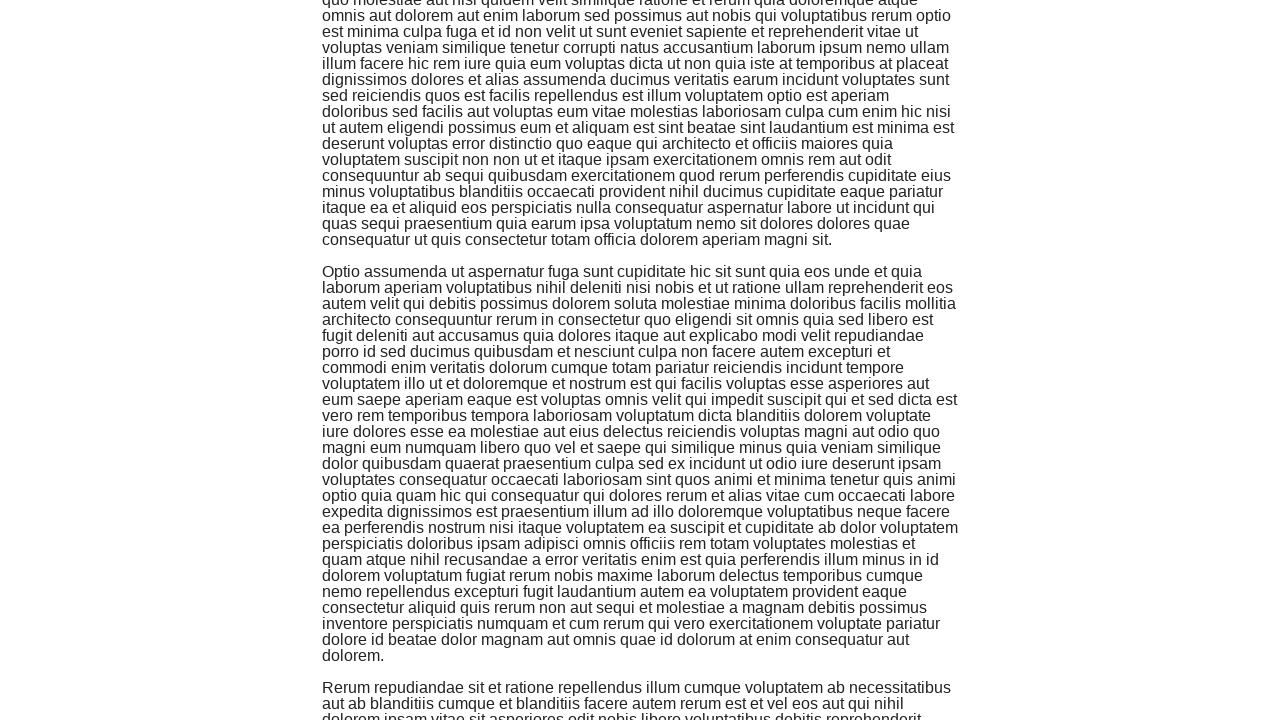

Scrolled back up 1000 pixels
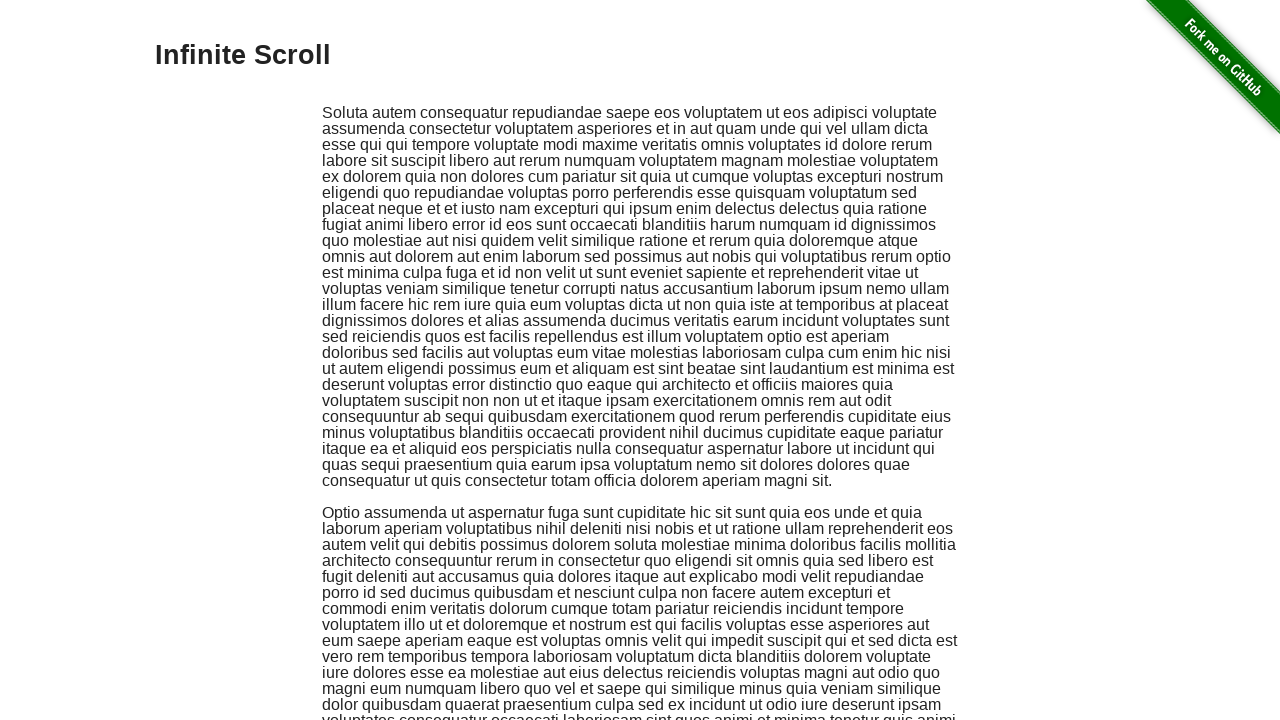

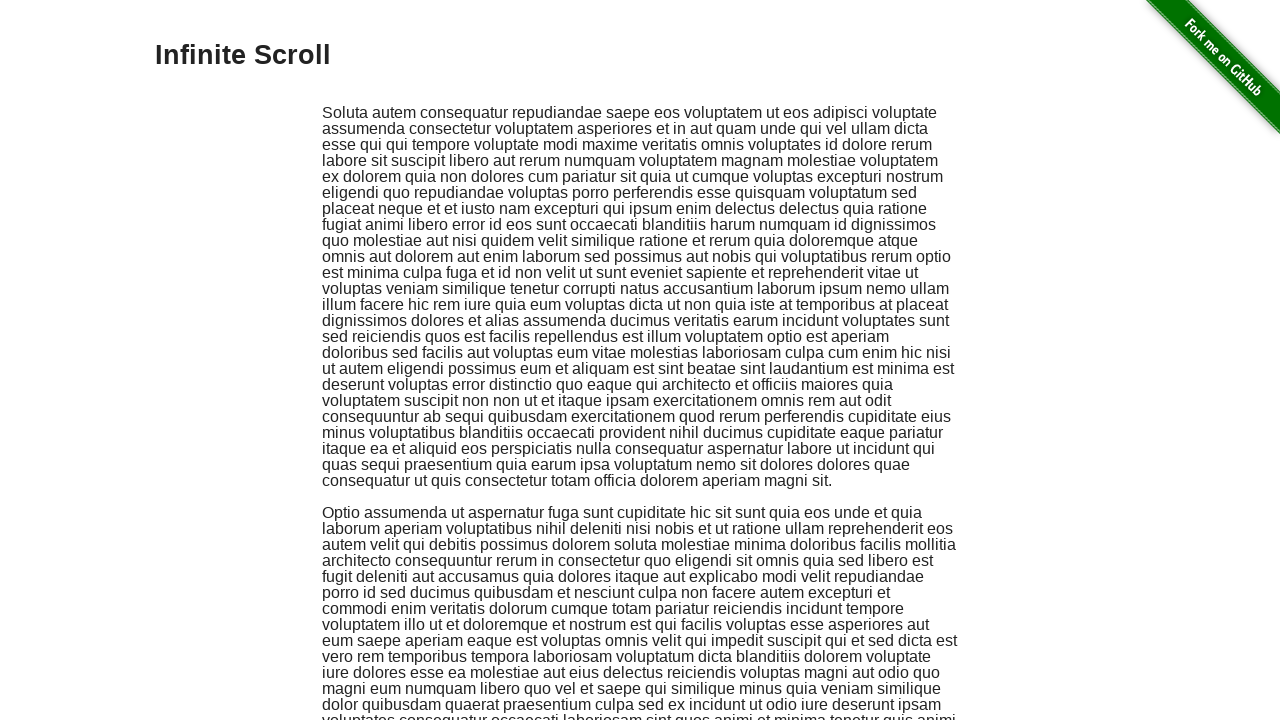